Tests submitting a wrong guess (3, 2, 1) in a sequence guessing game and verifies the guess appears in a failure state div

Starting URL: https://tnelson.github.io/reactNYT/

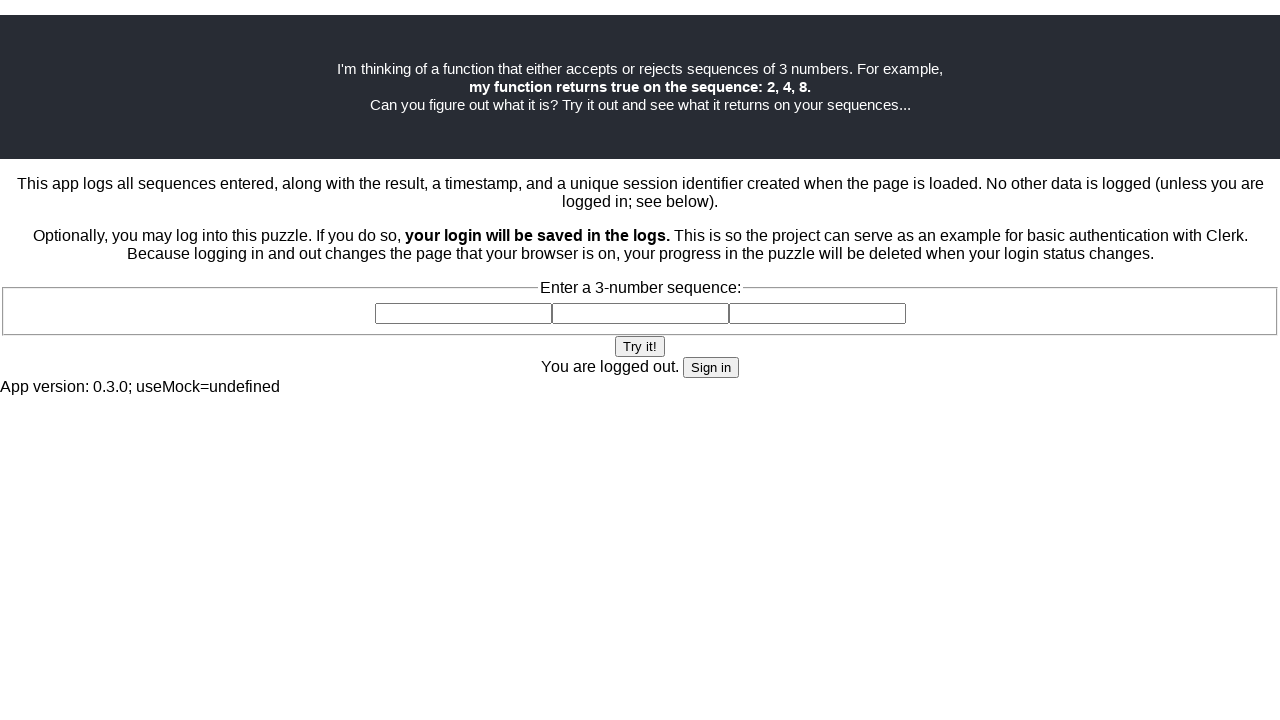

Waited for new round section to load
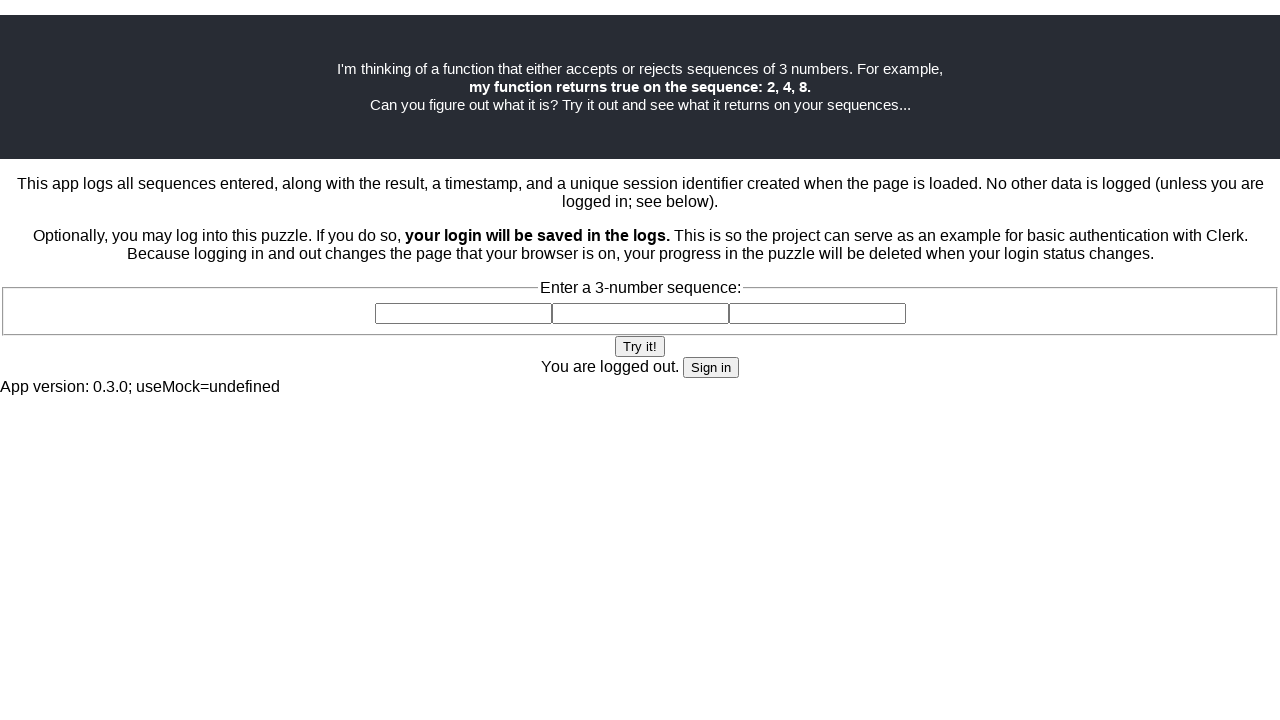

Located all input fields in new round section
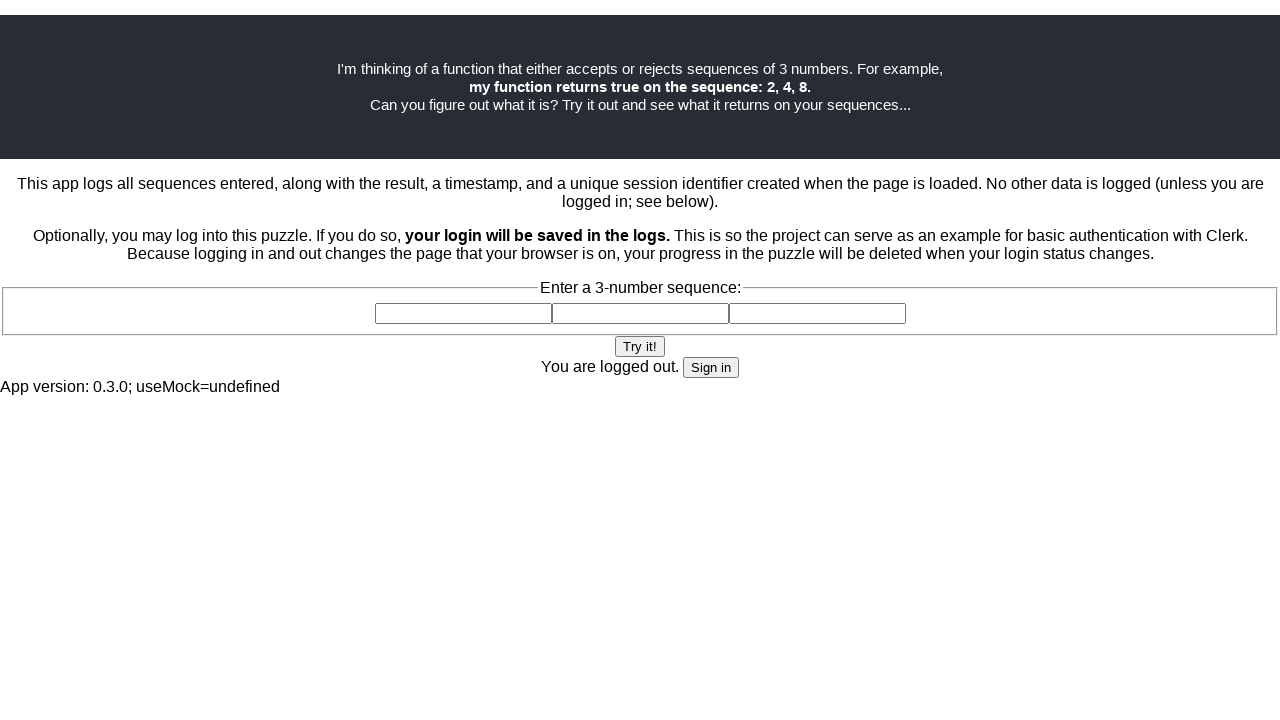

Filled input field with value '3' on .new-round input >> nth=0
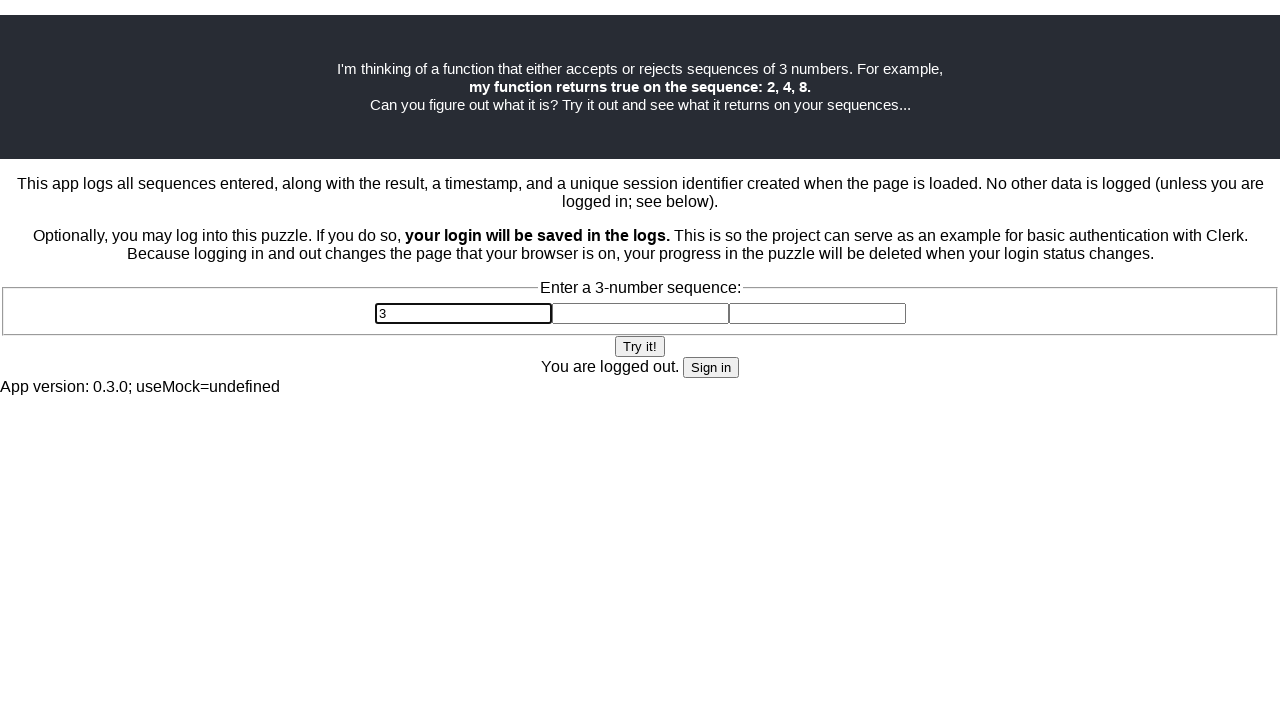

Filled input field with value '2' on .new-round input >> nth=1
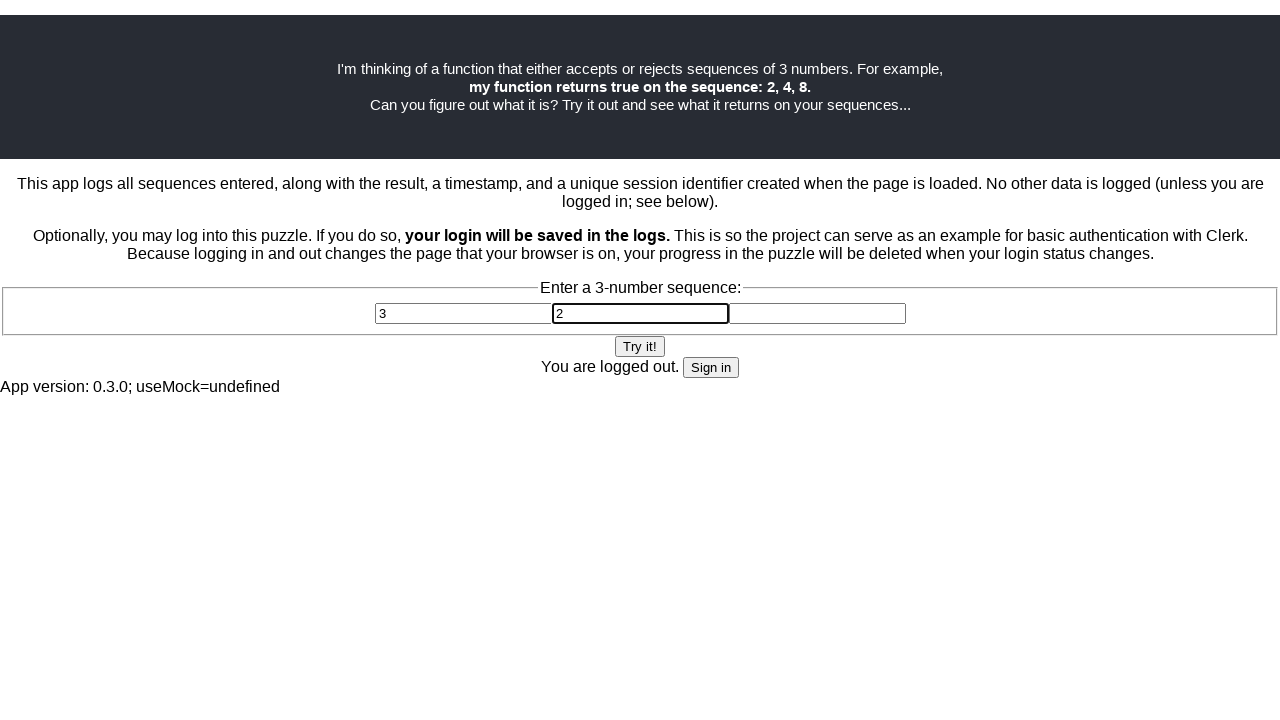

Filled input field with value '1' on .new-round input >> nth=2
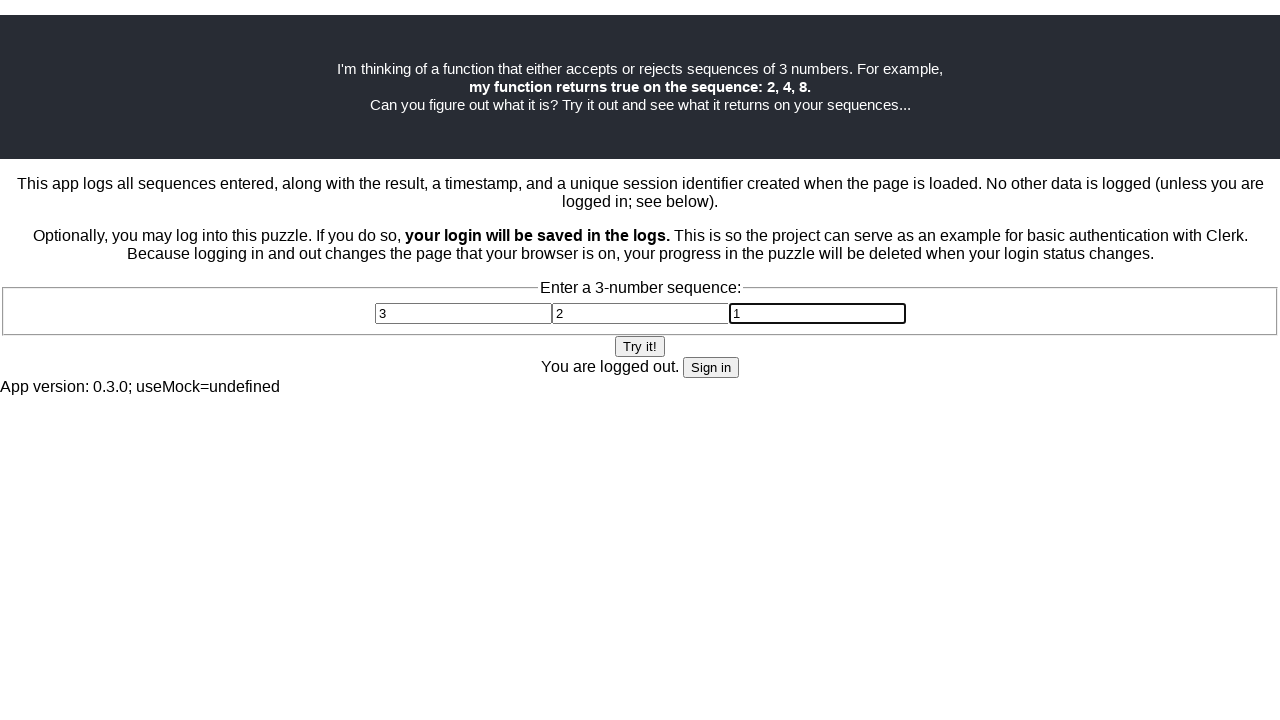

Clicked submit button to submit wrong guess (3, 2, 1) at (640, 346) on .new-round button
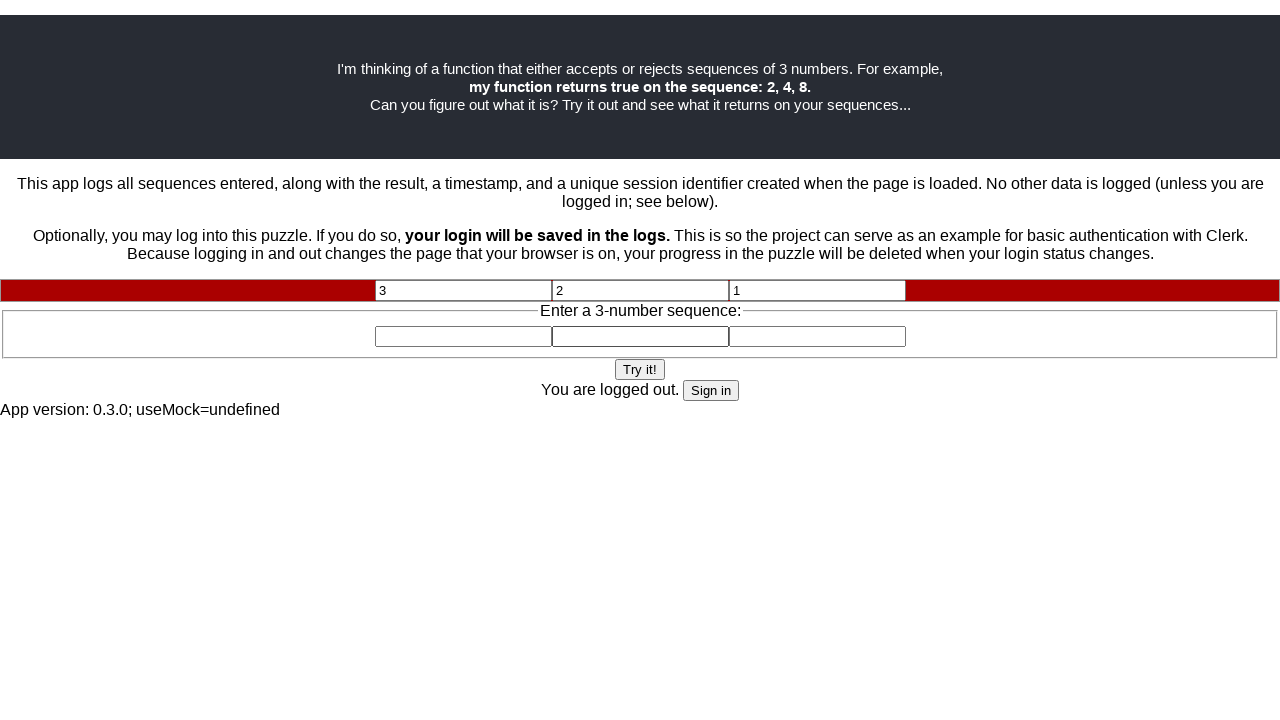

Waited for failure state div to appear
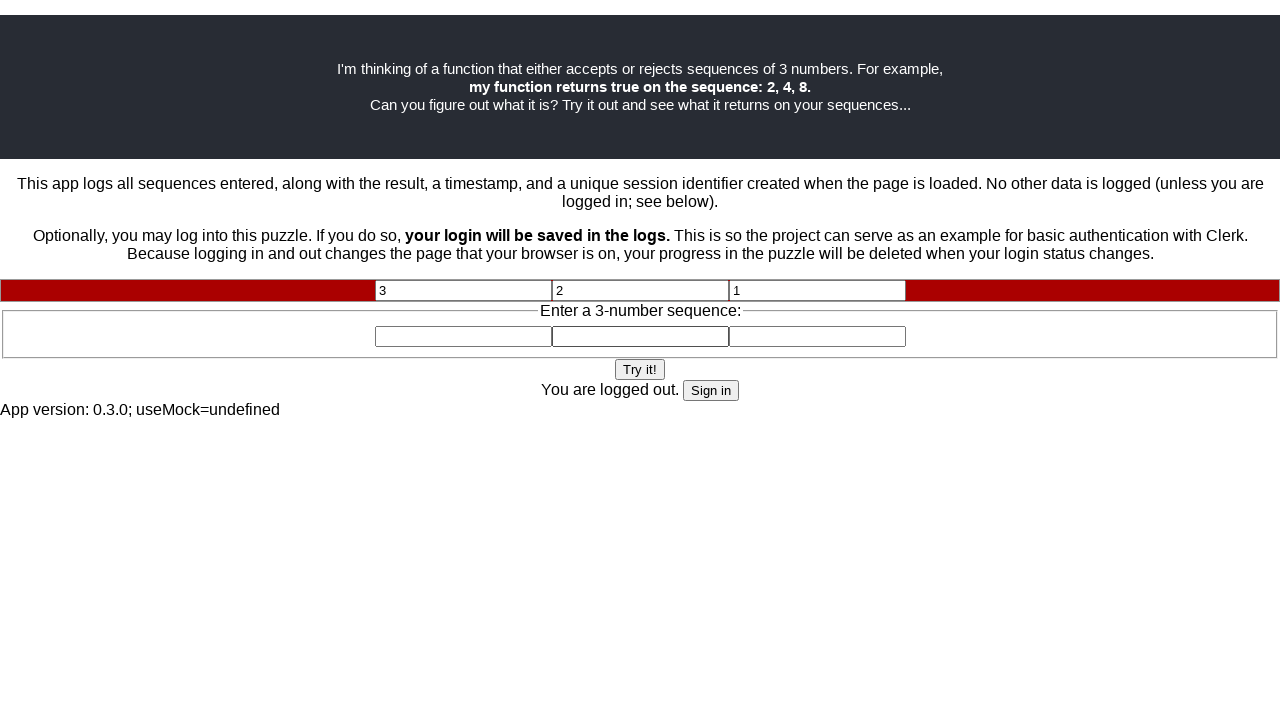

Located input fields in failure state div
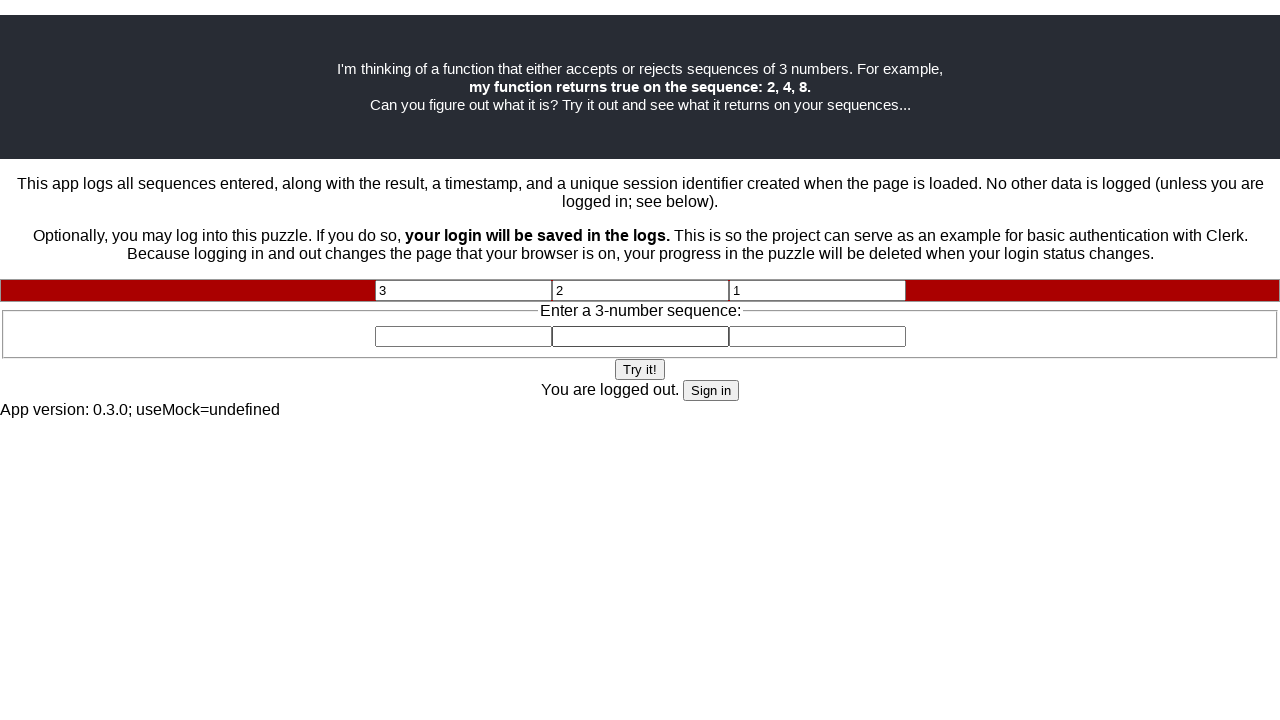

Verified failure state contains exactly 3 input fields
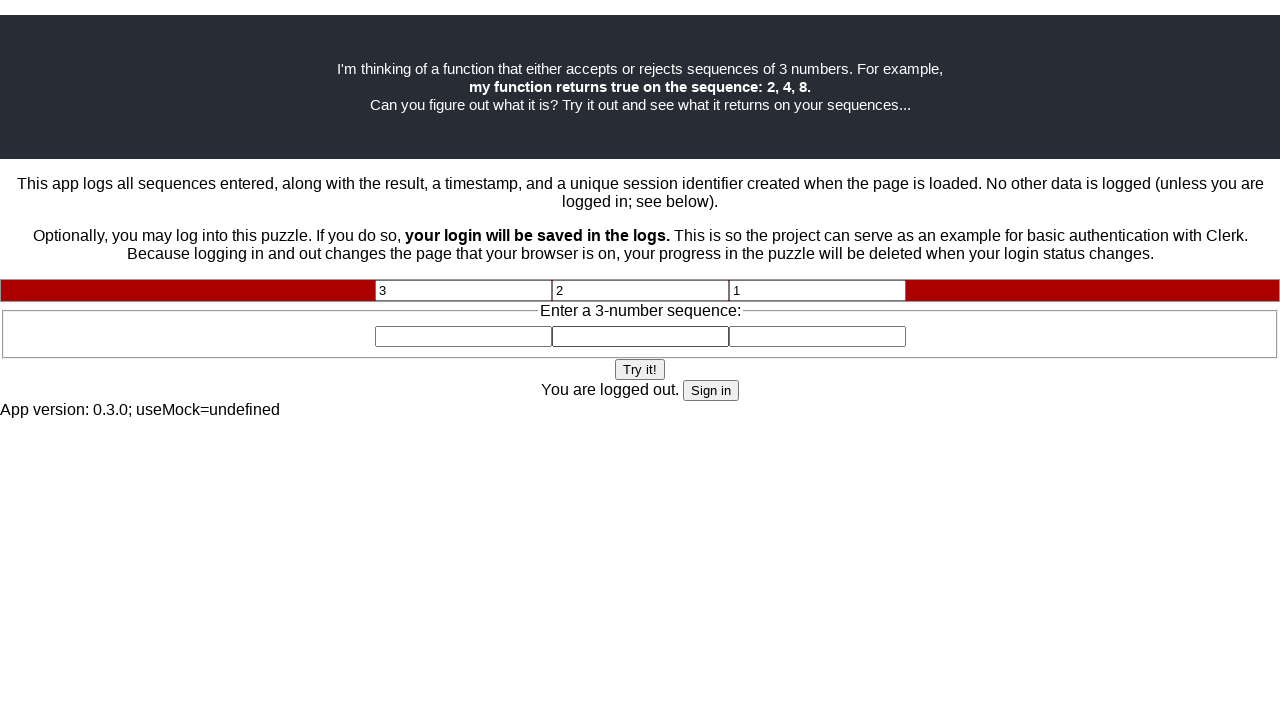

Verified first input field has value '3'
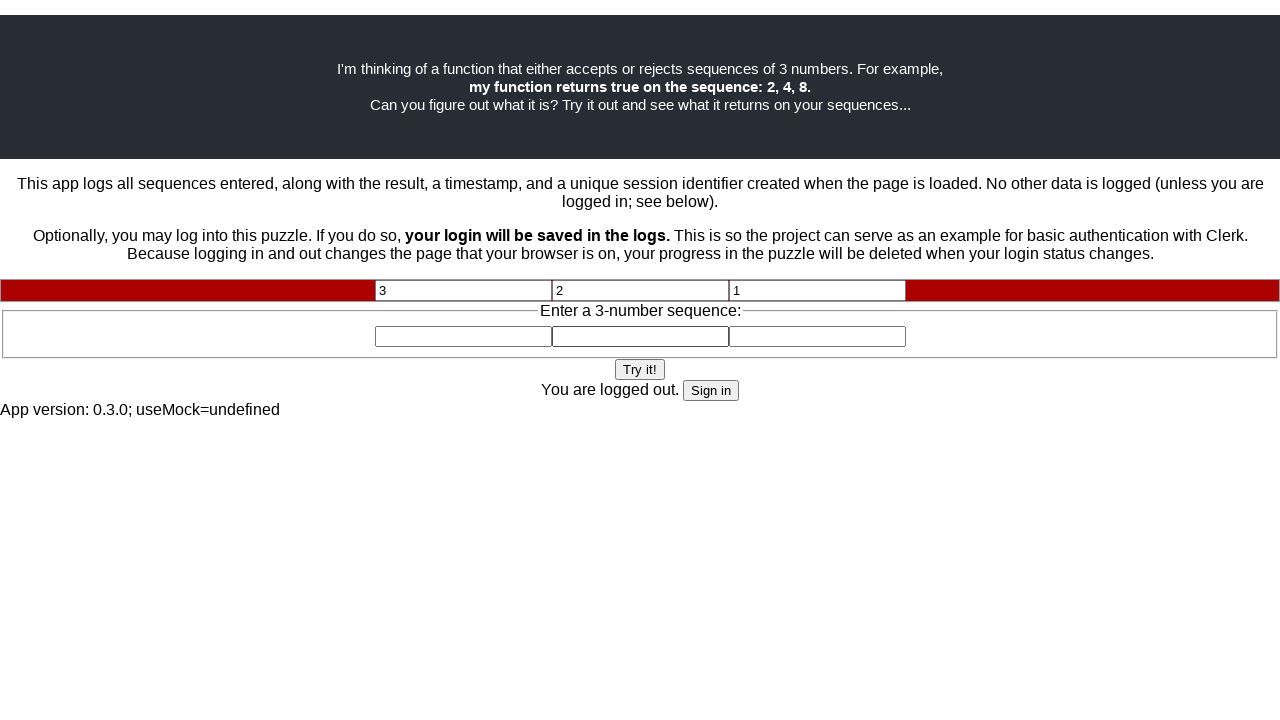

Verified second input field has value '2'
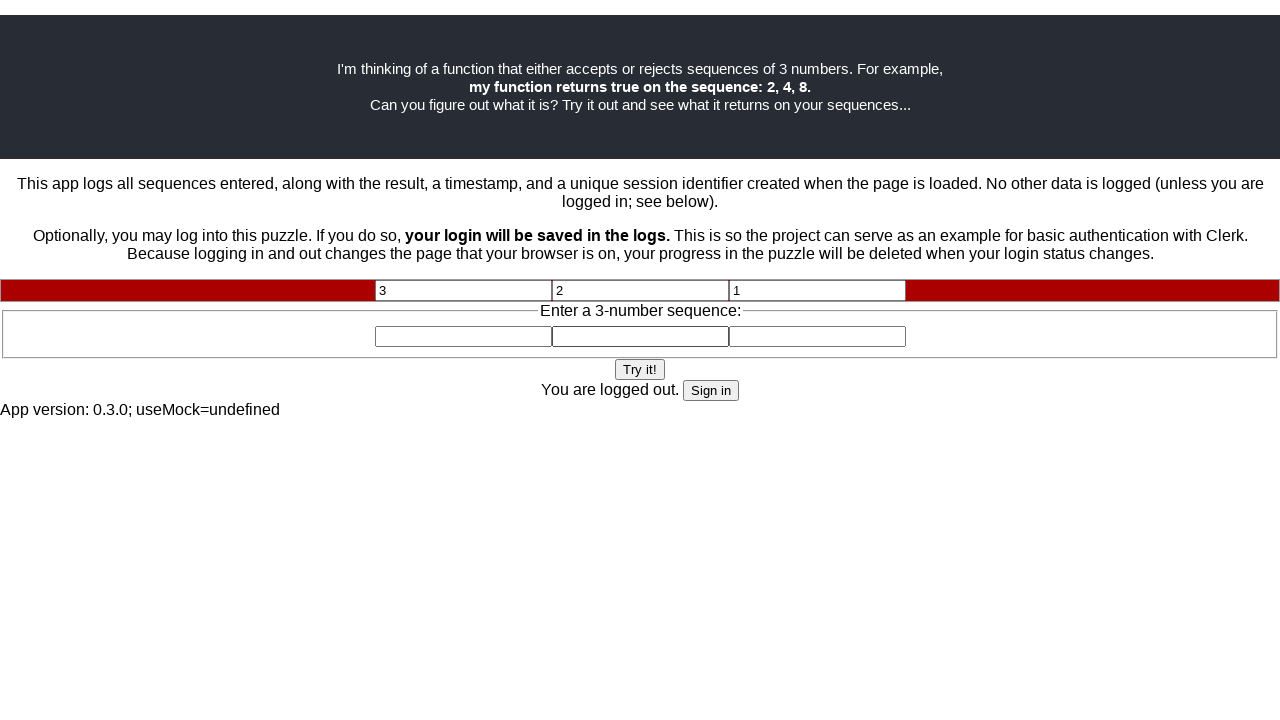

Verified third input field has value '1'
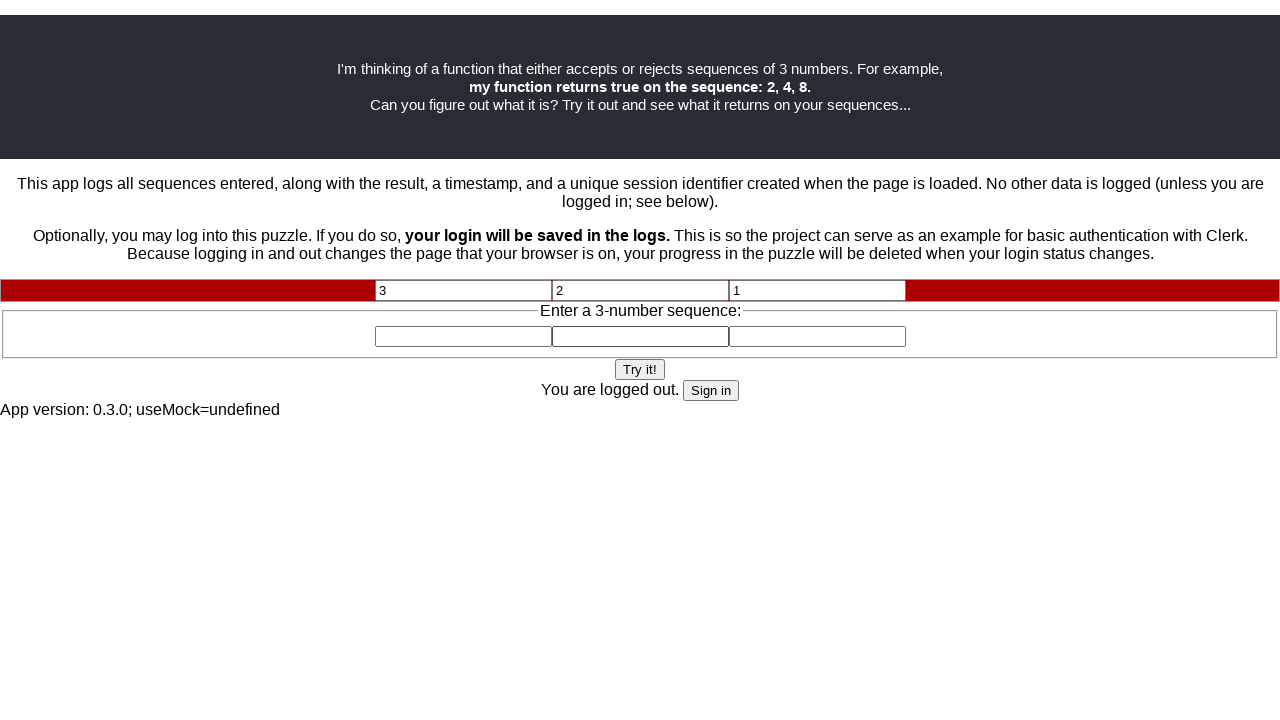

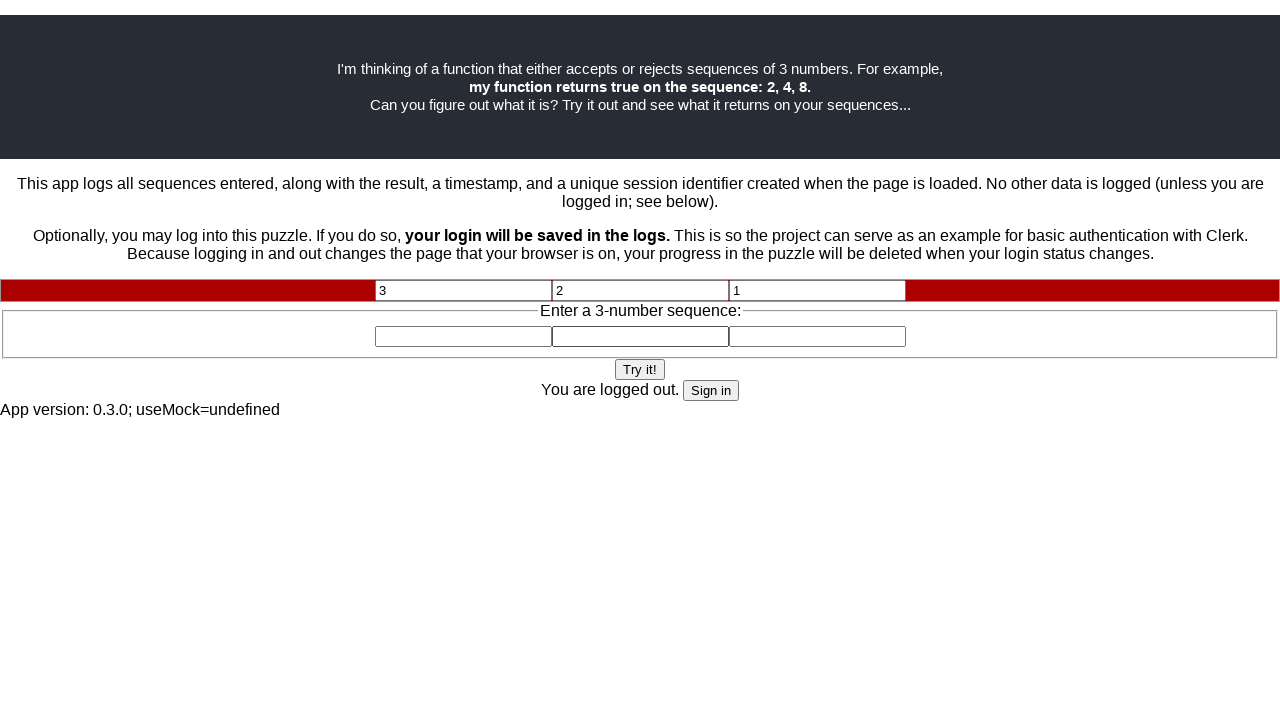